Tests double-click functionality on an element

Starting URL: https://selenium.dev/selenium/web/mouse_interaction.html

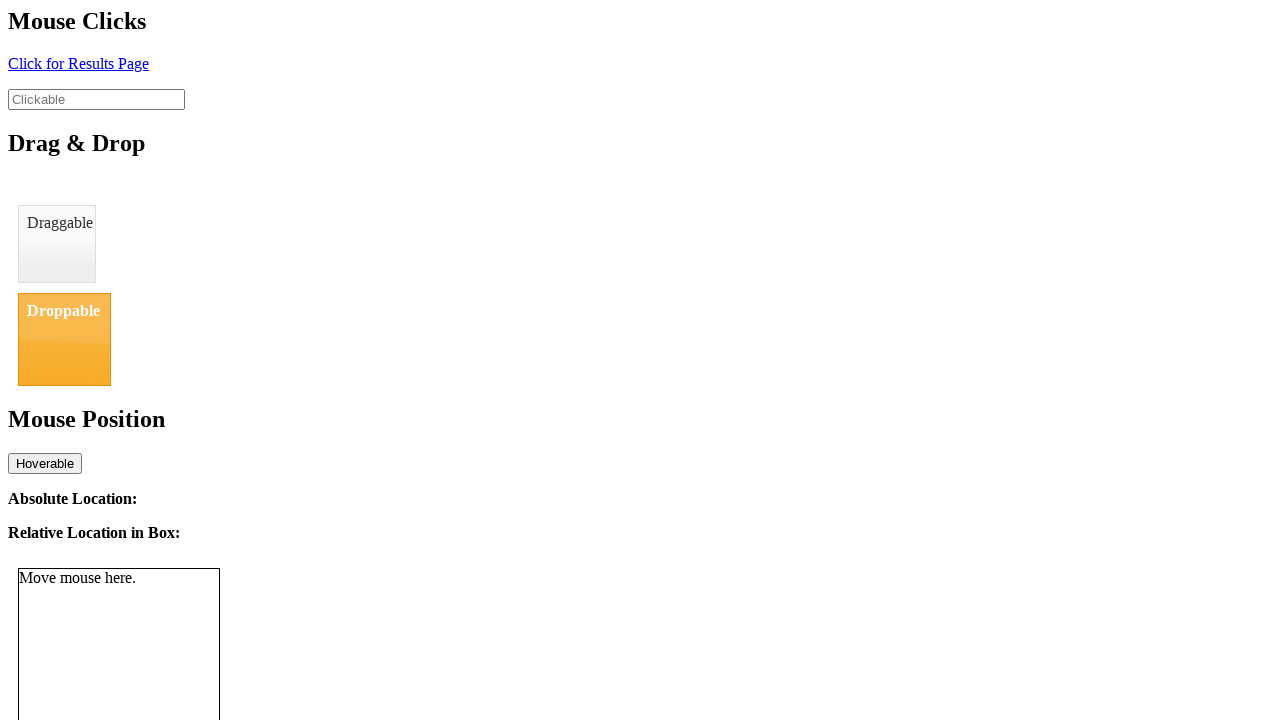

Navigated to mouse interaction test page
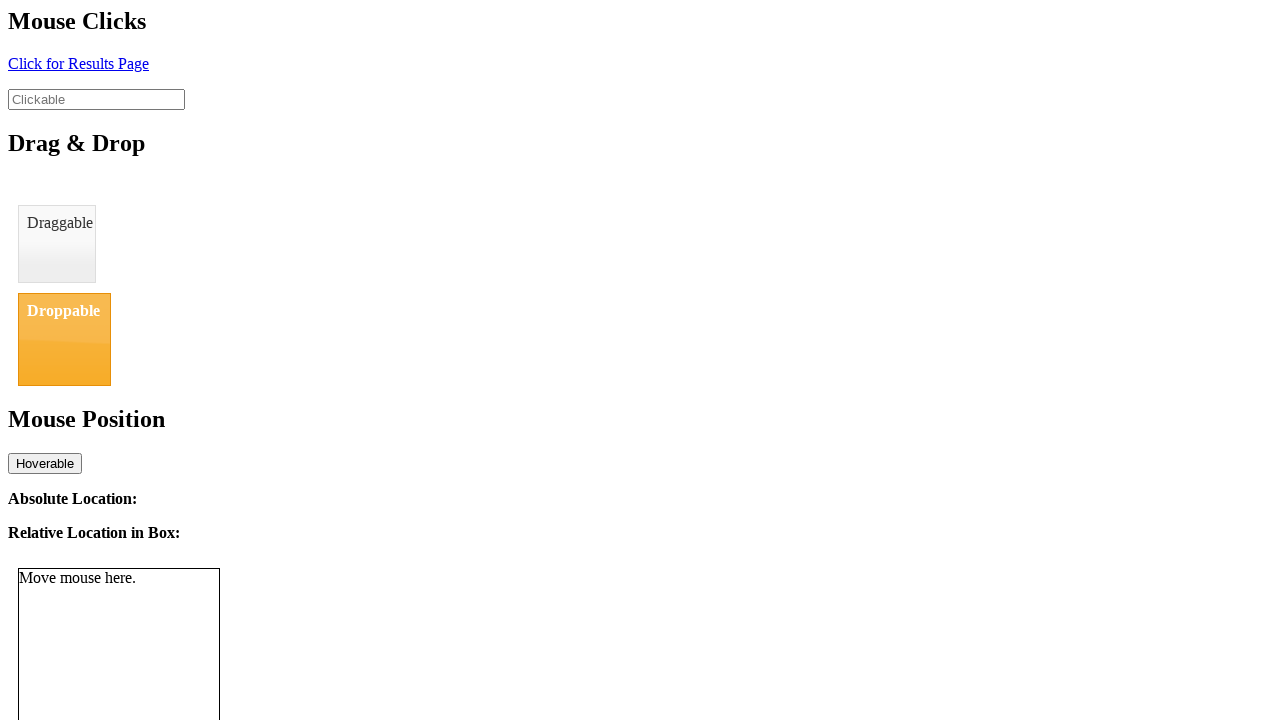

Double-clicked the clickable element at (96, 99) on #clickable
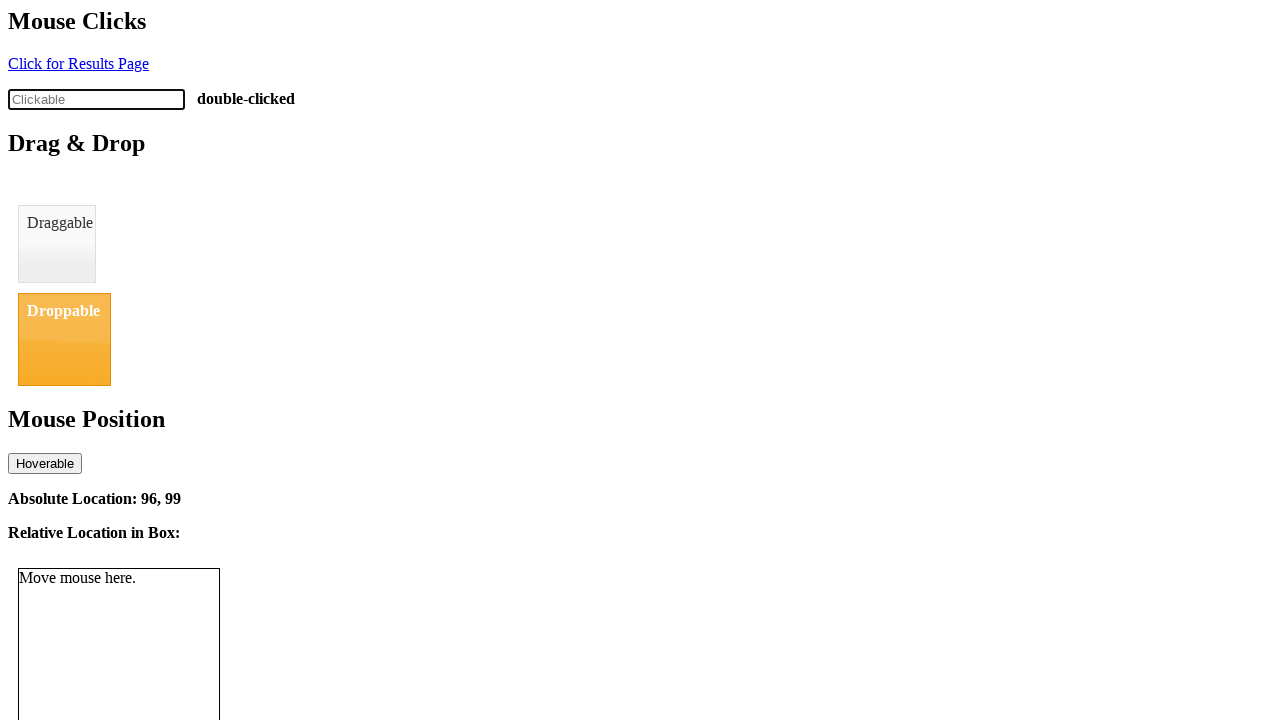

Verified double-click was registered - element status shows 'double-clicked'
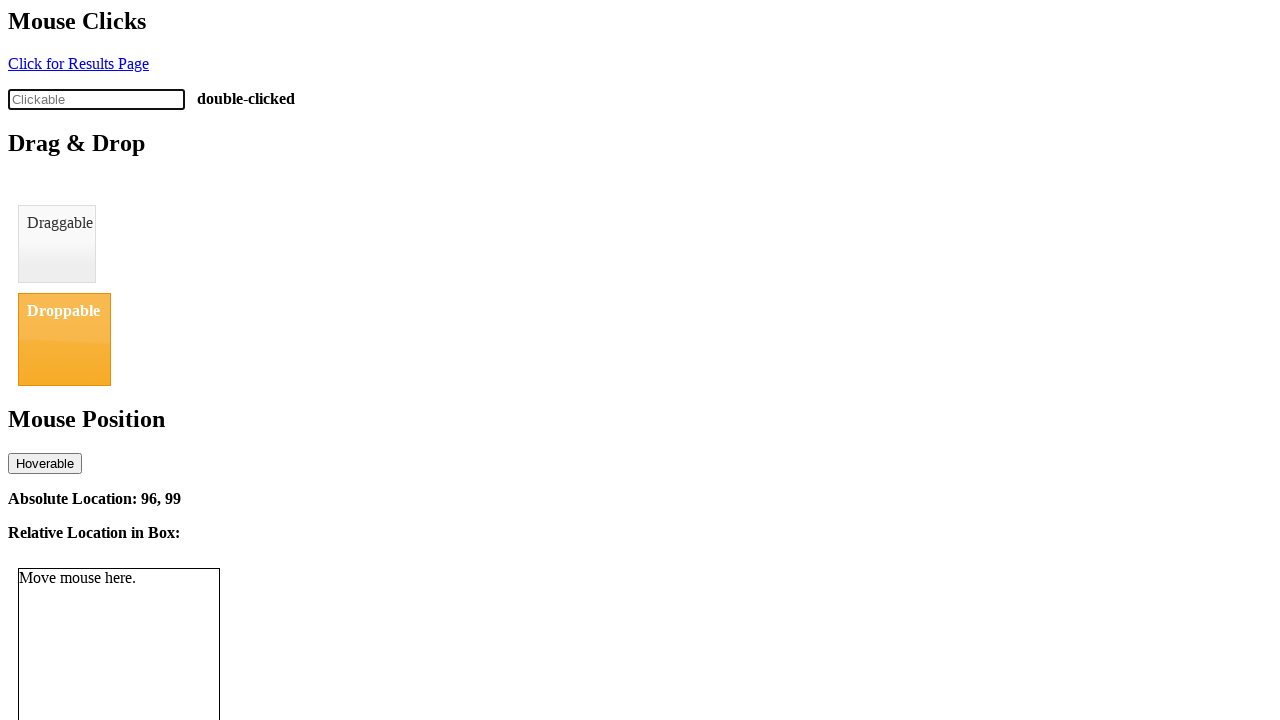

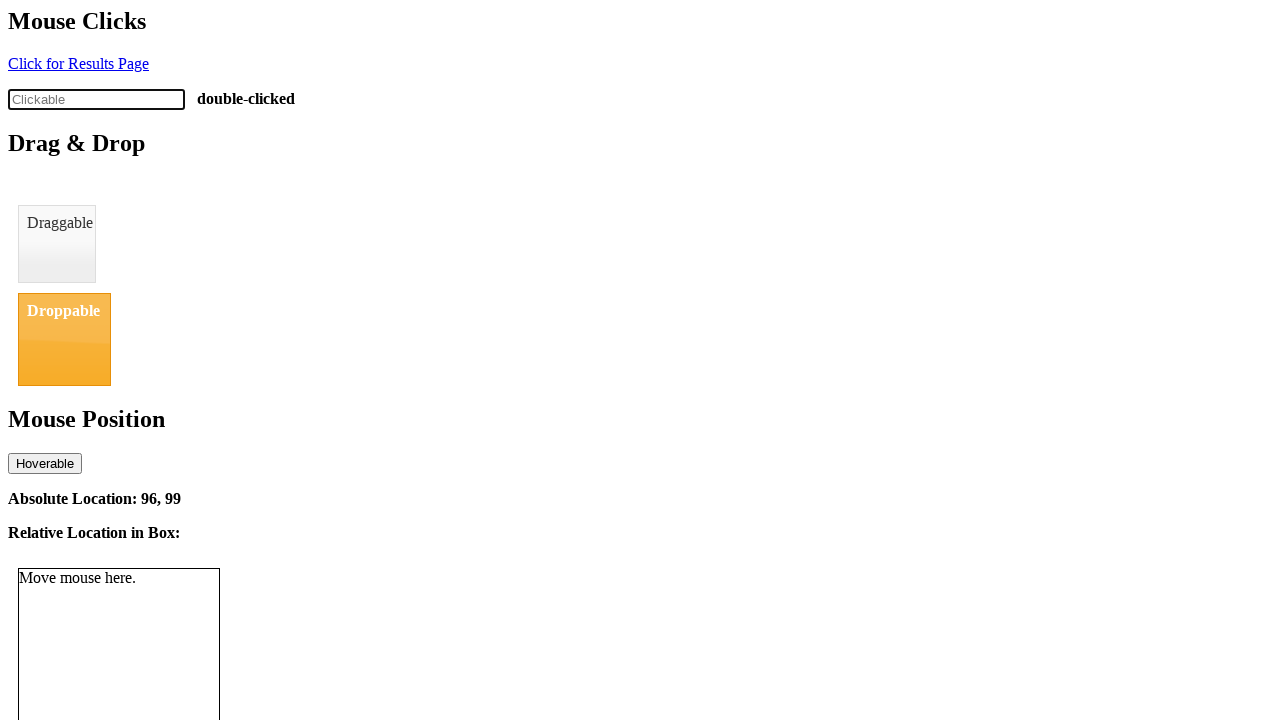